Navigates to GeeksforGeeks website and sets the browser window position and size

Starting URL: https://www.geeksforgeeks.org/

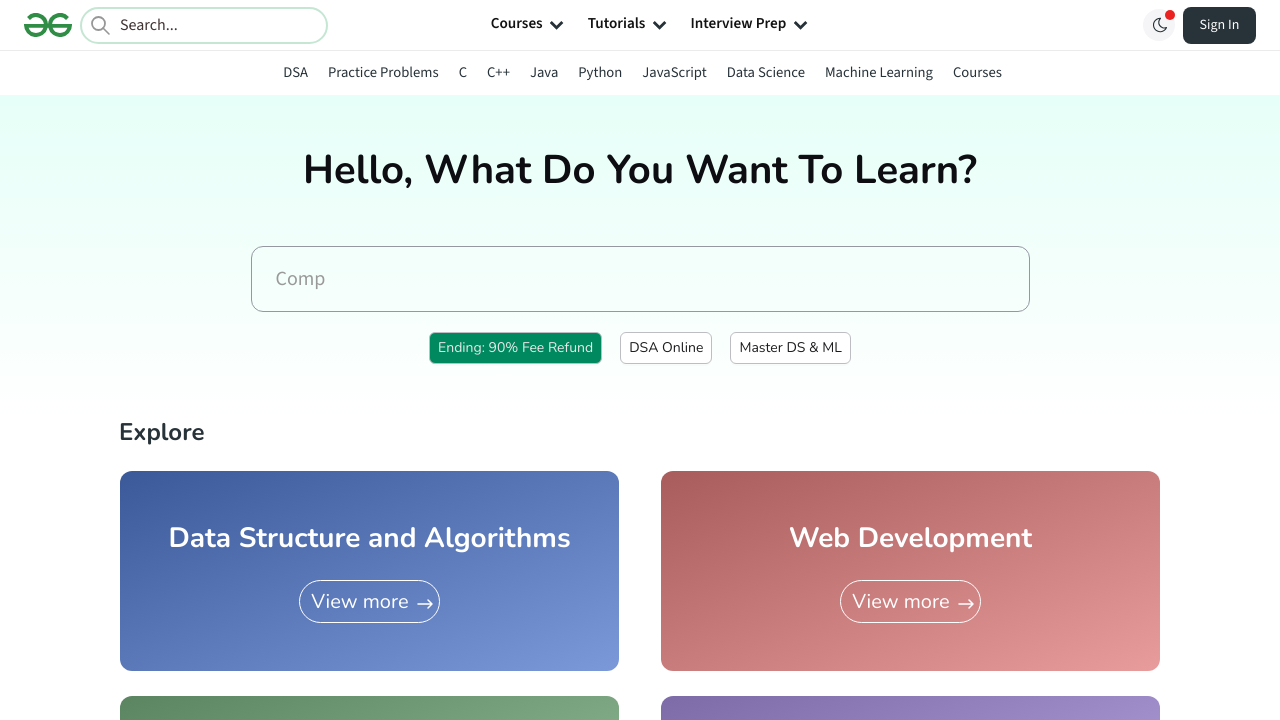

Set browser window viewport to 1024x700 pixels
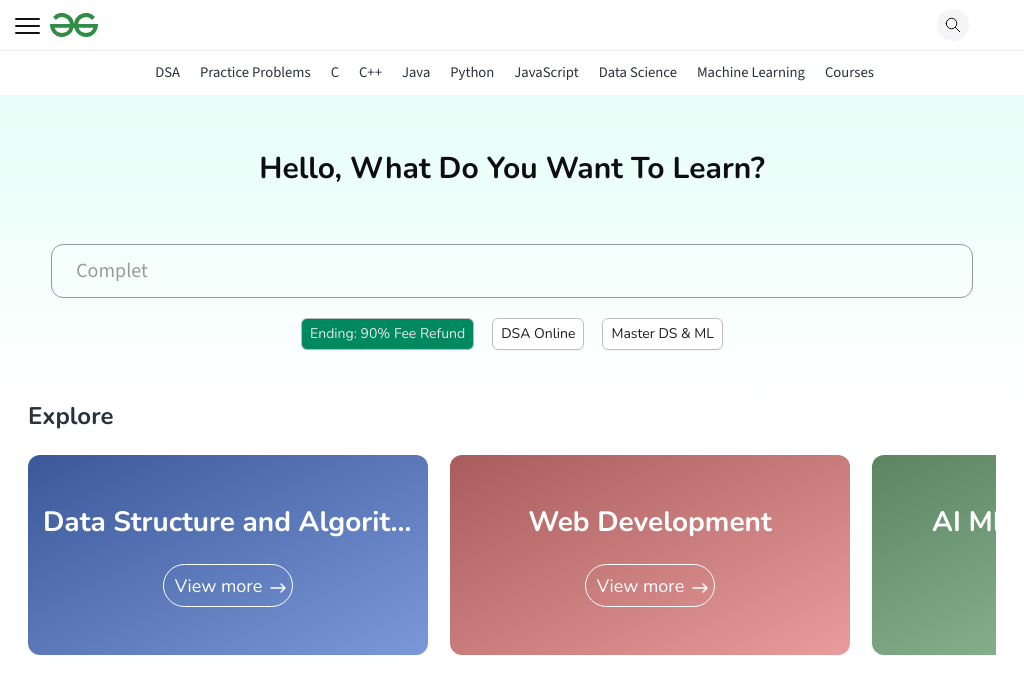

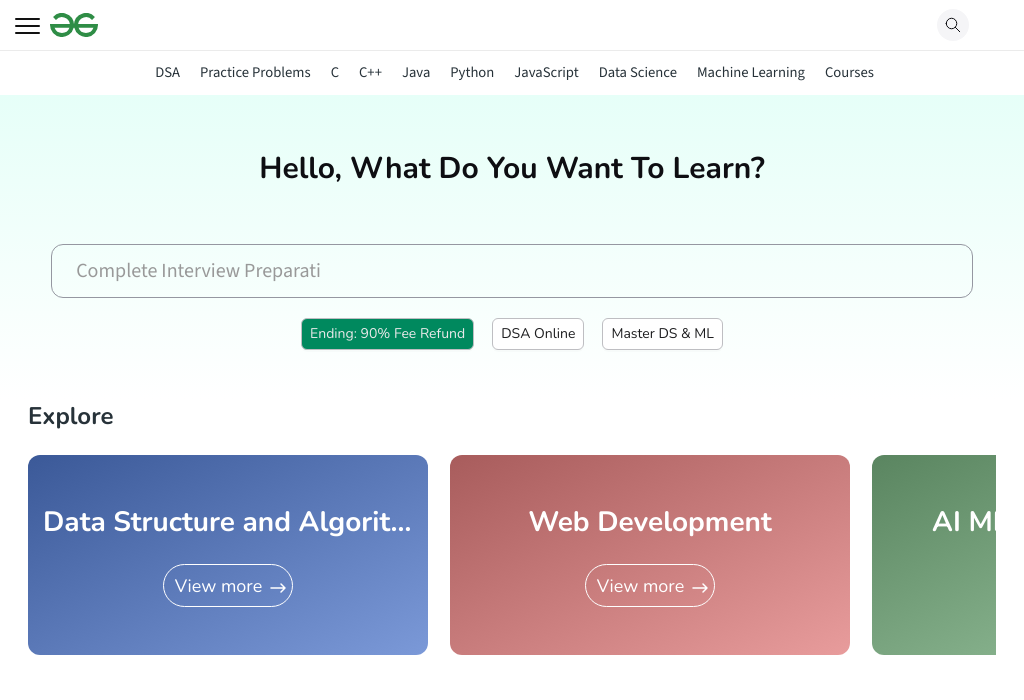